Tests dynamic content loading by clicking a Start button and verifying that "Hello World!" text appears after the loading completes.

Starting URL: https://the-internet.herokuapp.com/dynamic_loading/1

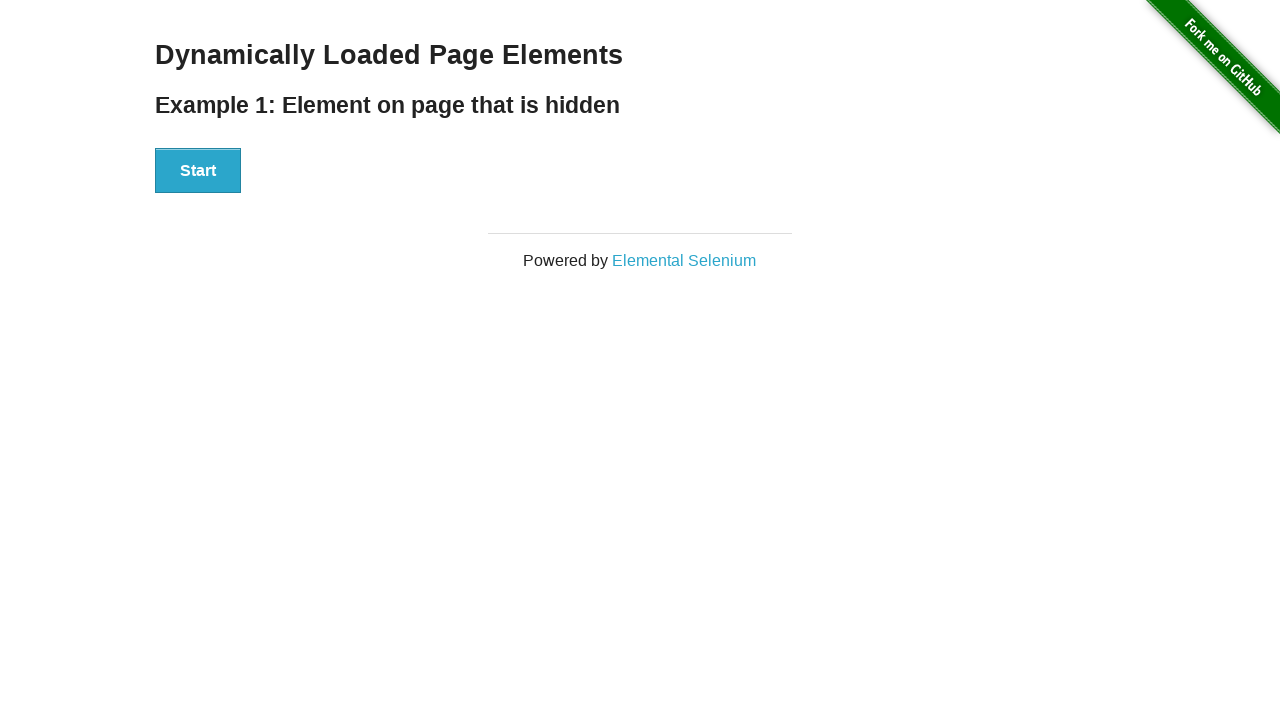

Clicked the Start button to initiate dynamic content loading at (198, 171) on xpath=//div[@id='start']/button
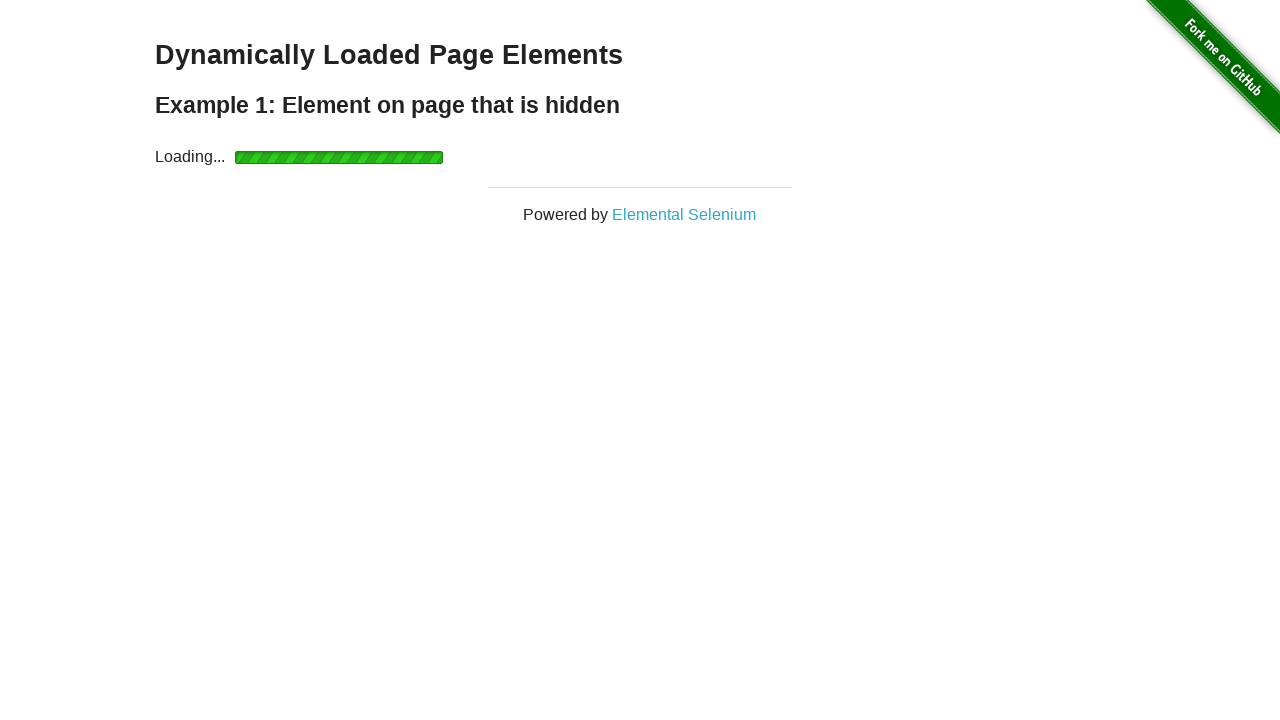

Waited for 'Hello World!' text to appear after loading completed
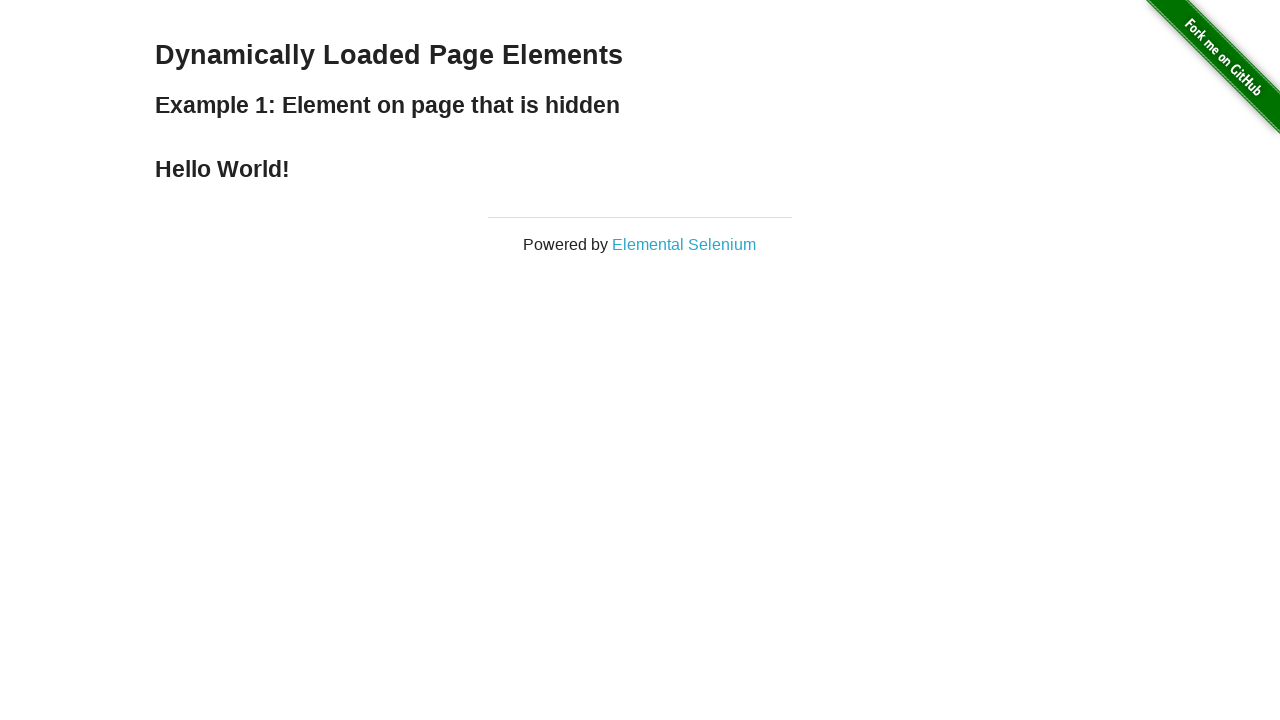

Verified that 'Hello World!' text is visible on the page
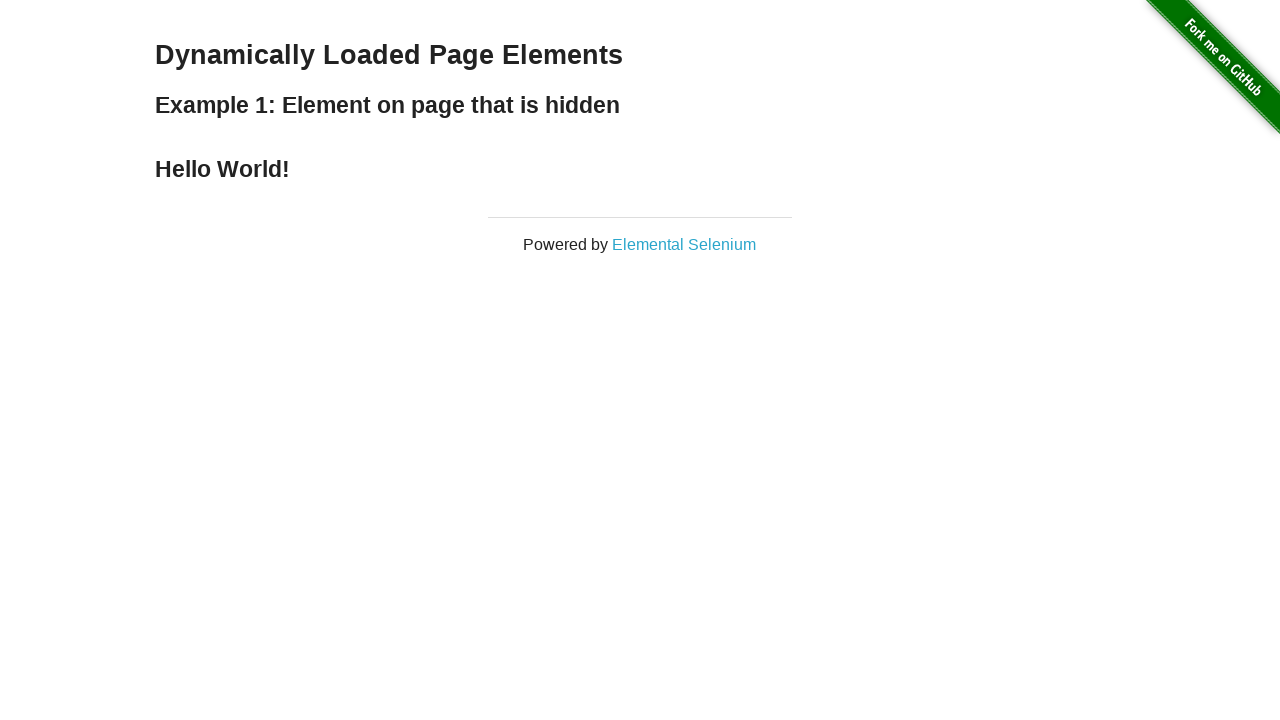

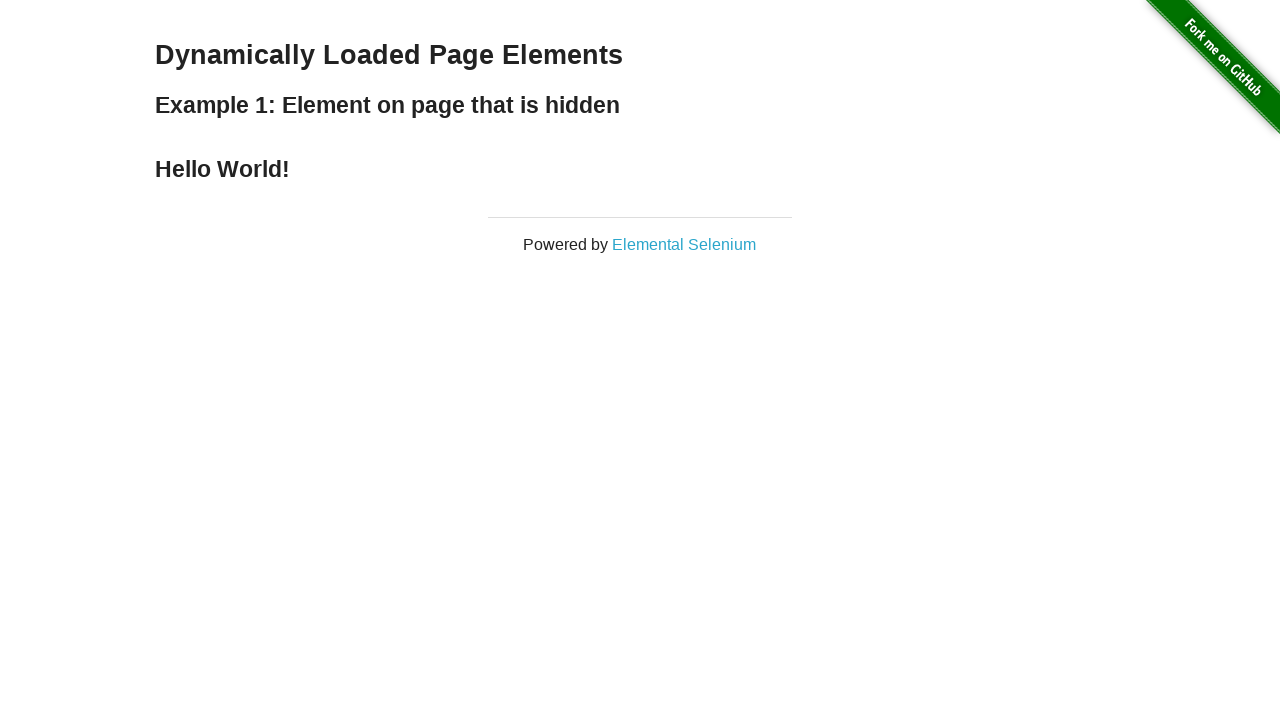